Tests login error message for locked out user account

Starting URL: https://www.saucedemo.com/

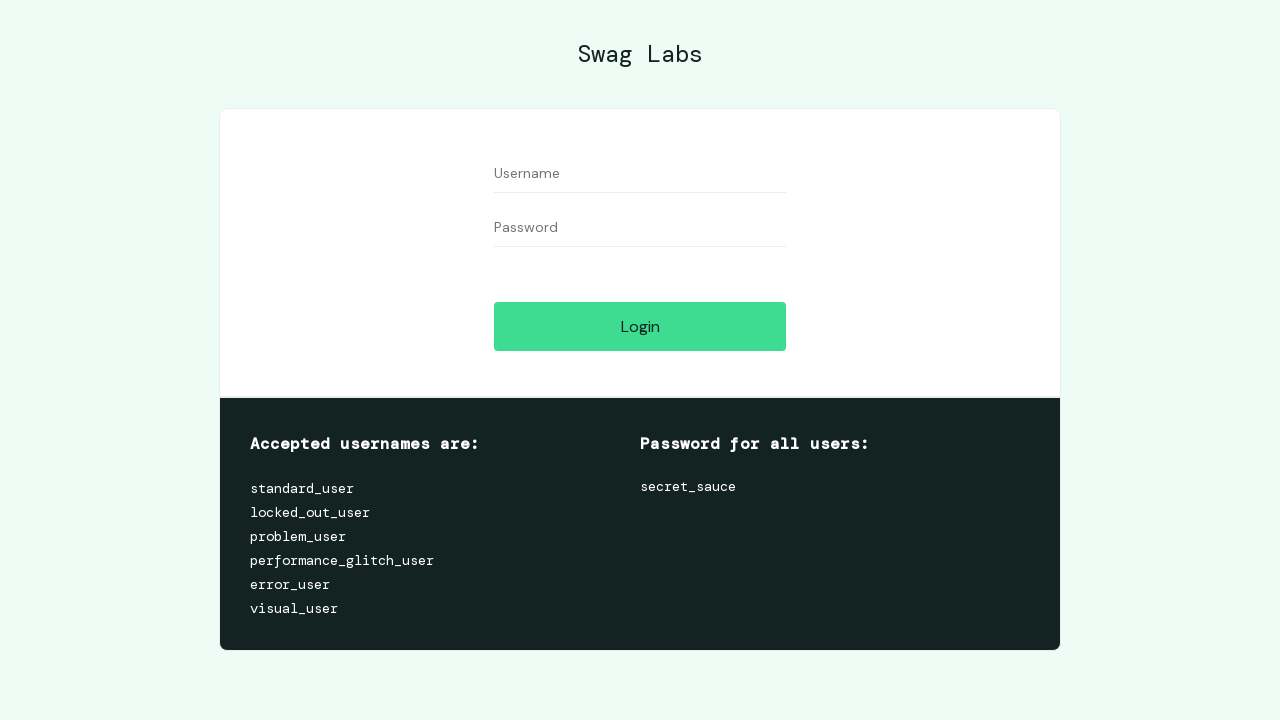

Filled username field with 'locked_out_user' on input#user-name
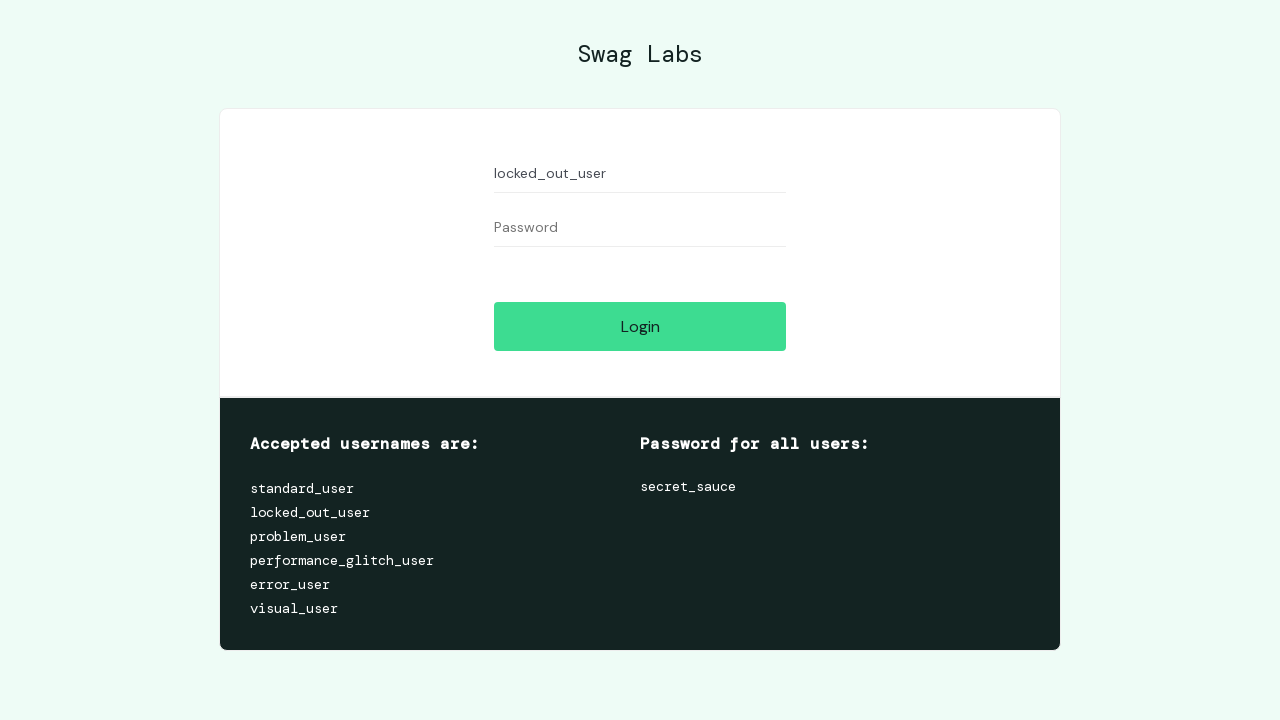

Filled password field with 'secret_sauce' on input#password
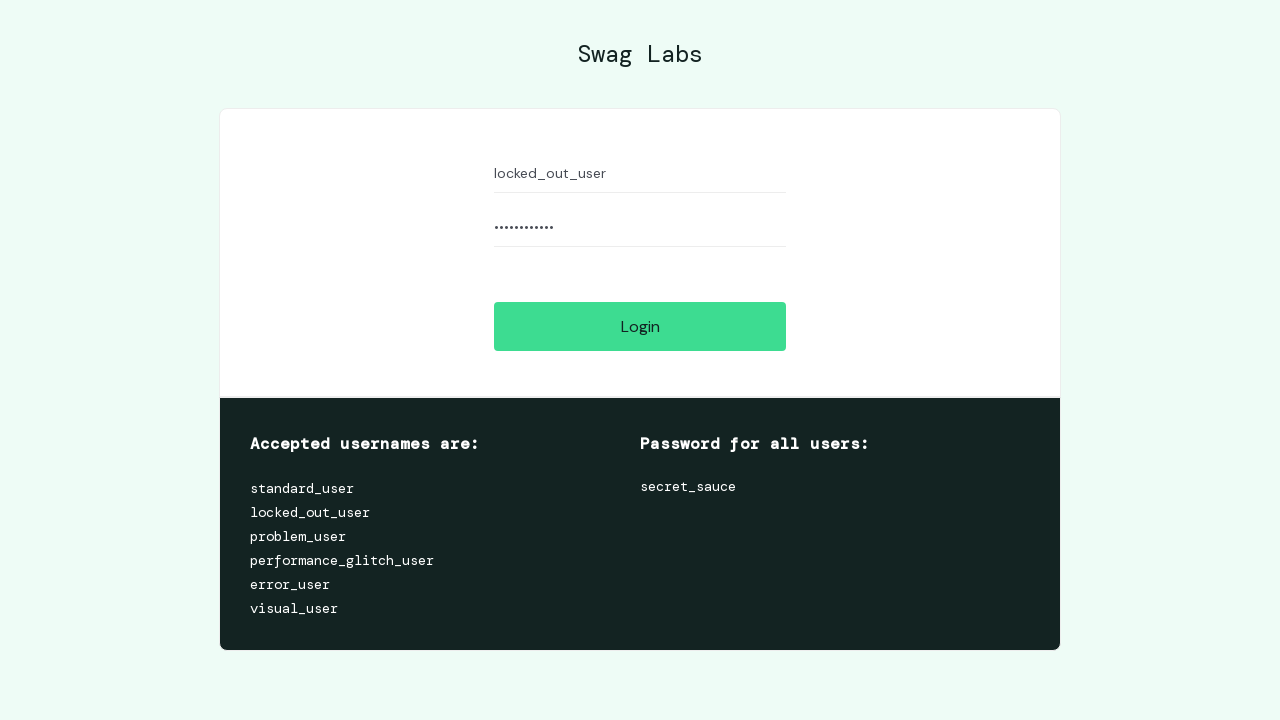

Clicked login button at (640, 326) on input#login-button
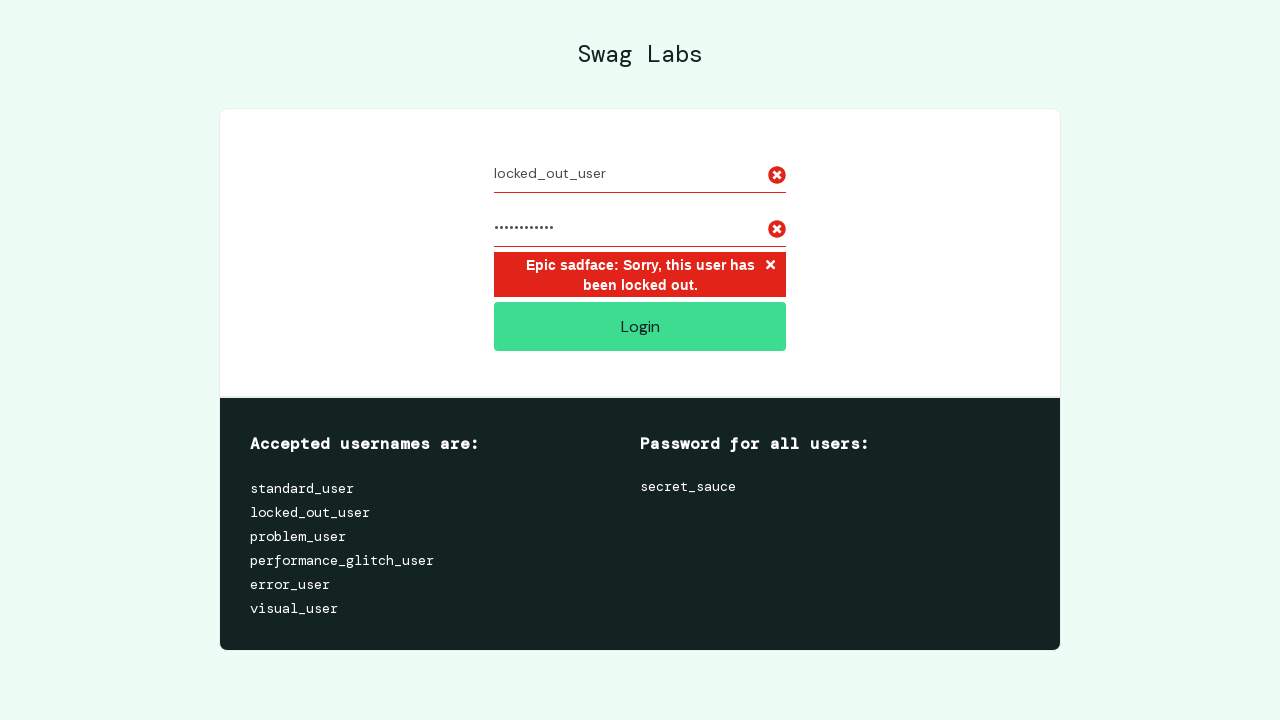

Verified locked user error message is displayed
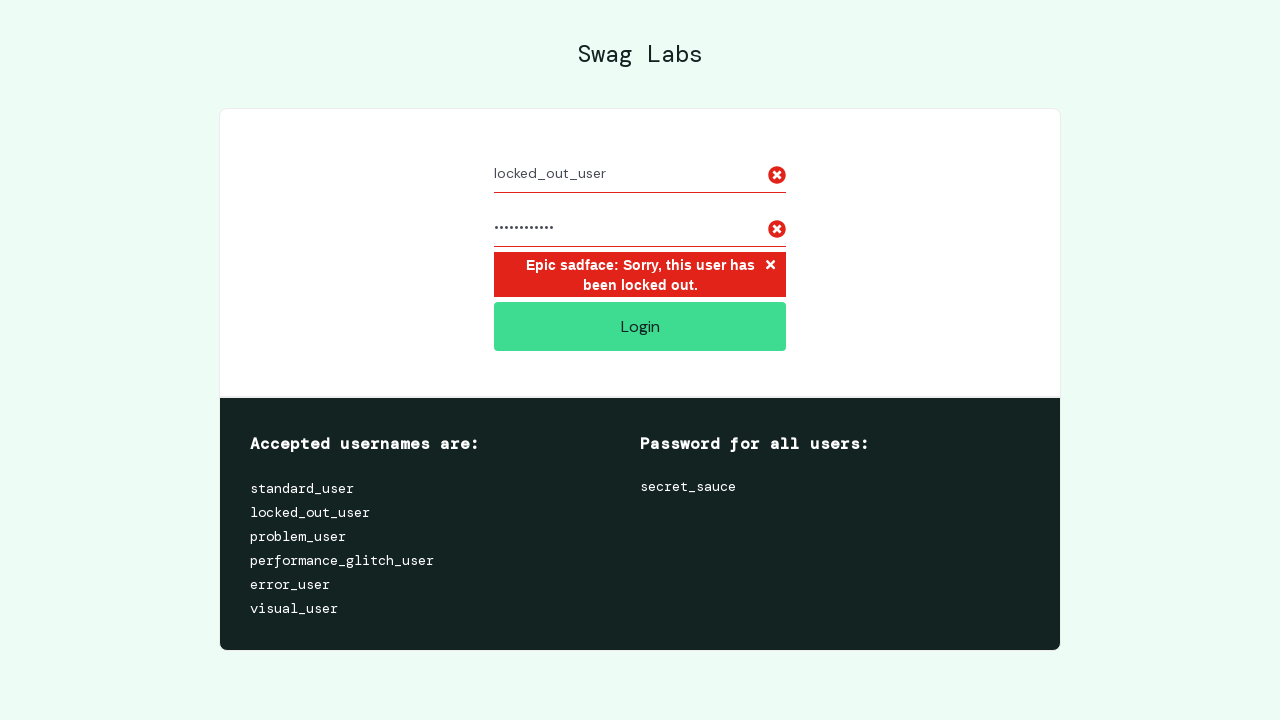

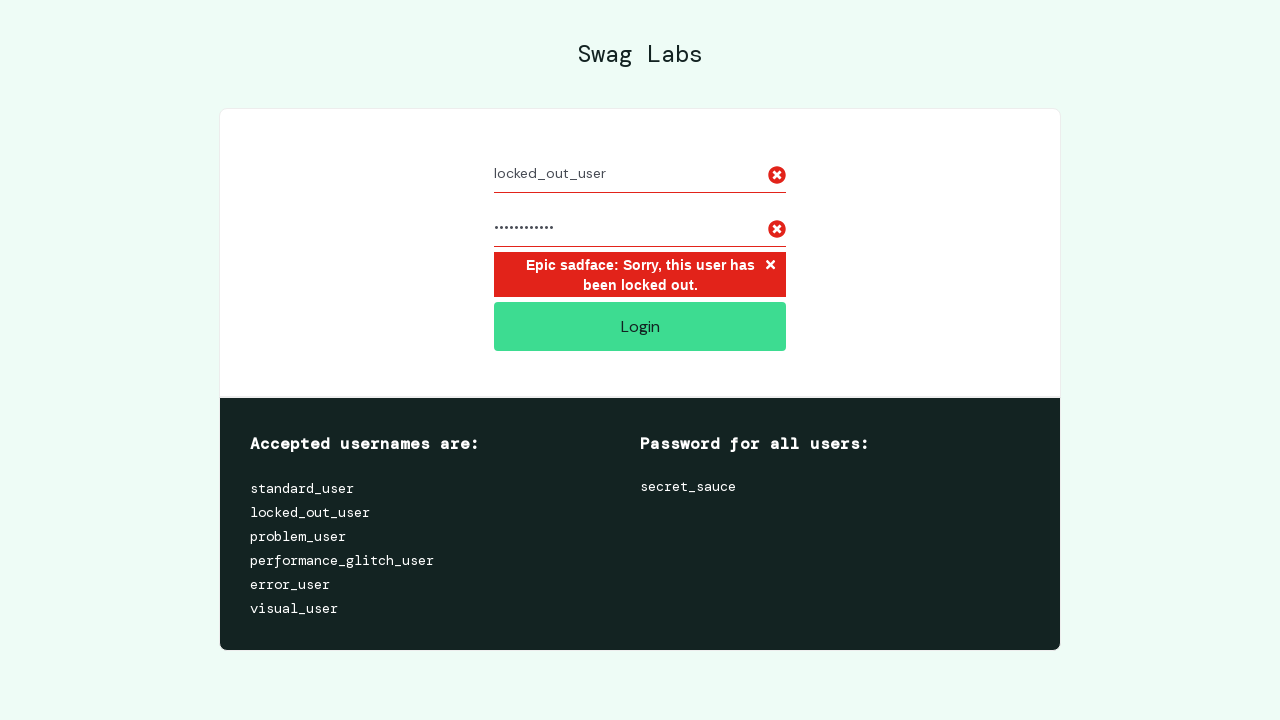